Tests clicking a blue button identified by class attribute and handling the resulting alert dialog

Starting URL: http://uitestingplayground.com/classattr

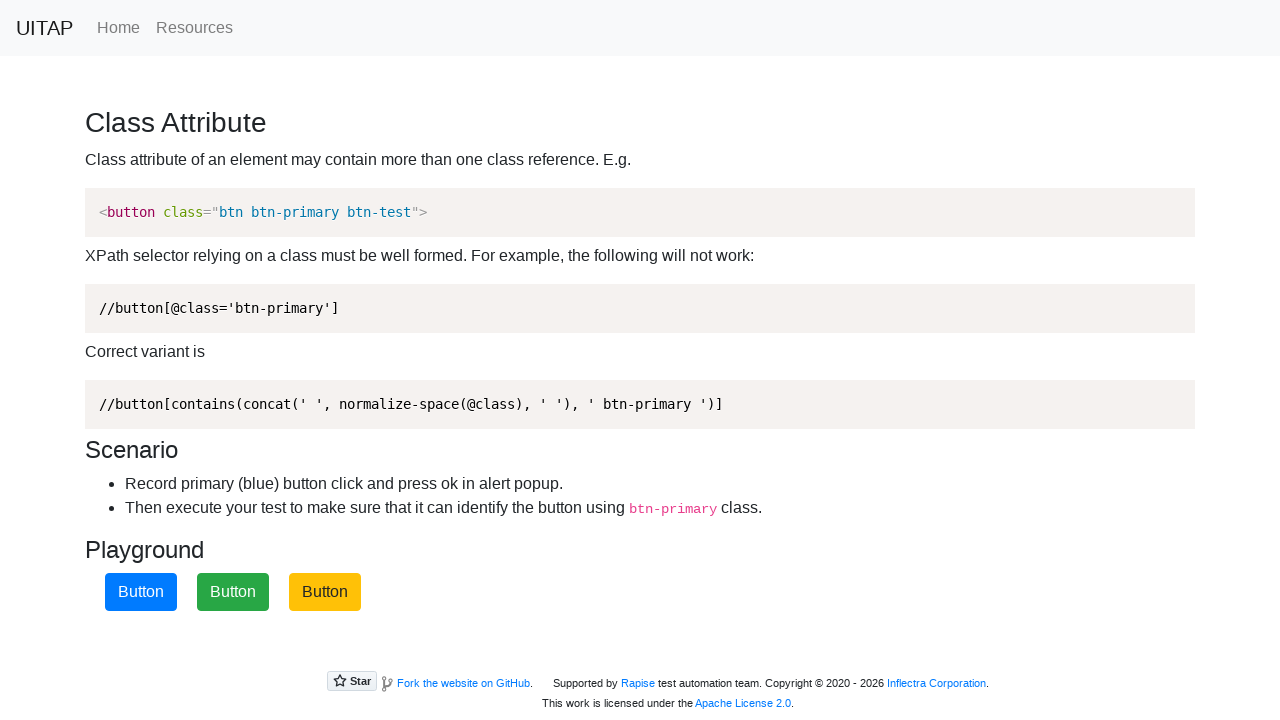

Clicked the blue button with btn-primary class at (141, 592) on xpath=//button[contains(concat(' ', normalize-space(@class), ' '), ' btn-primary
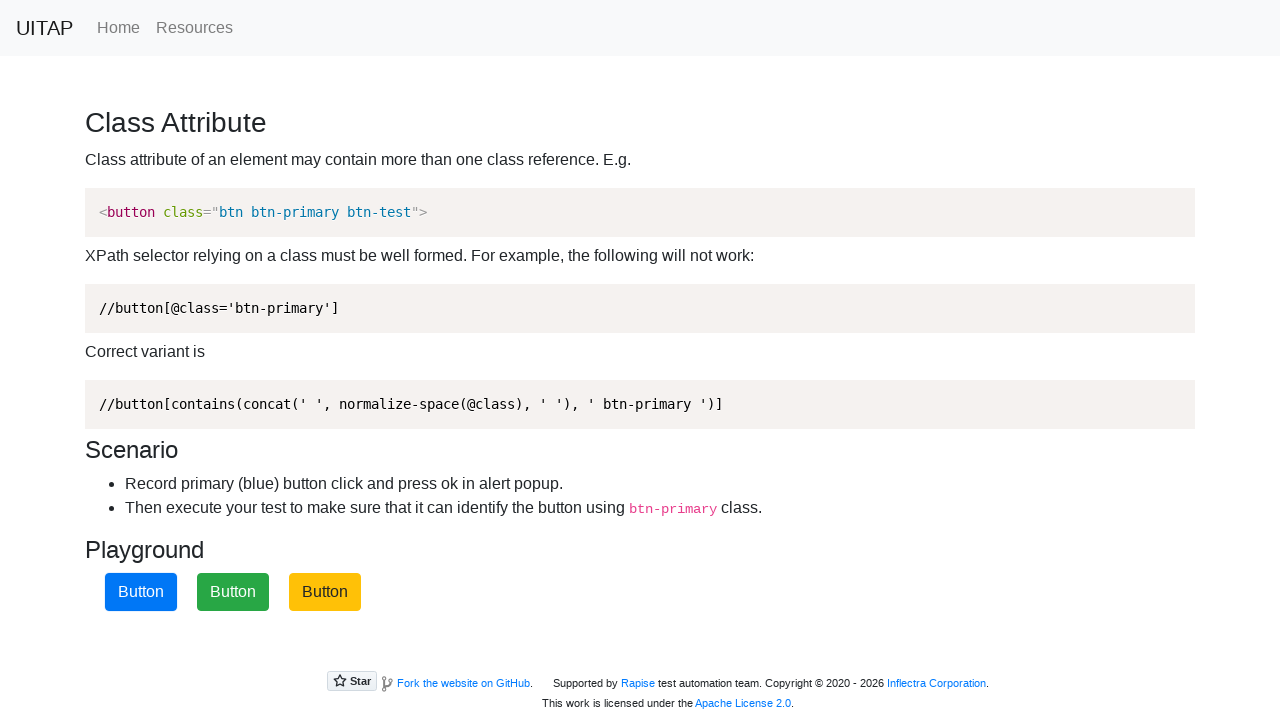

Set up dialog handler to accept alert
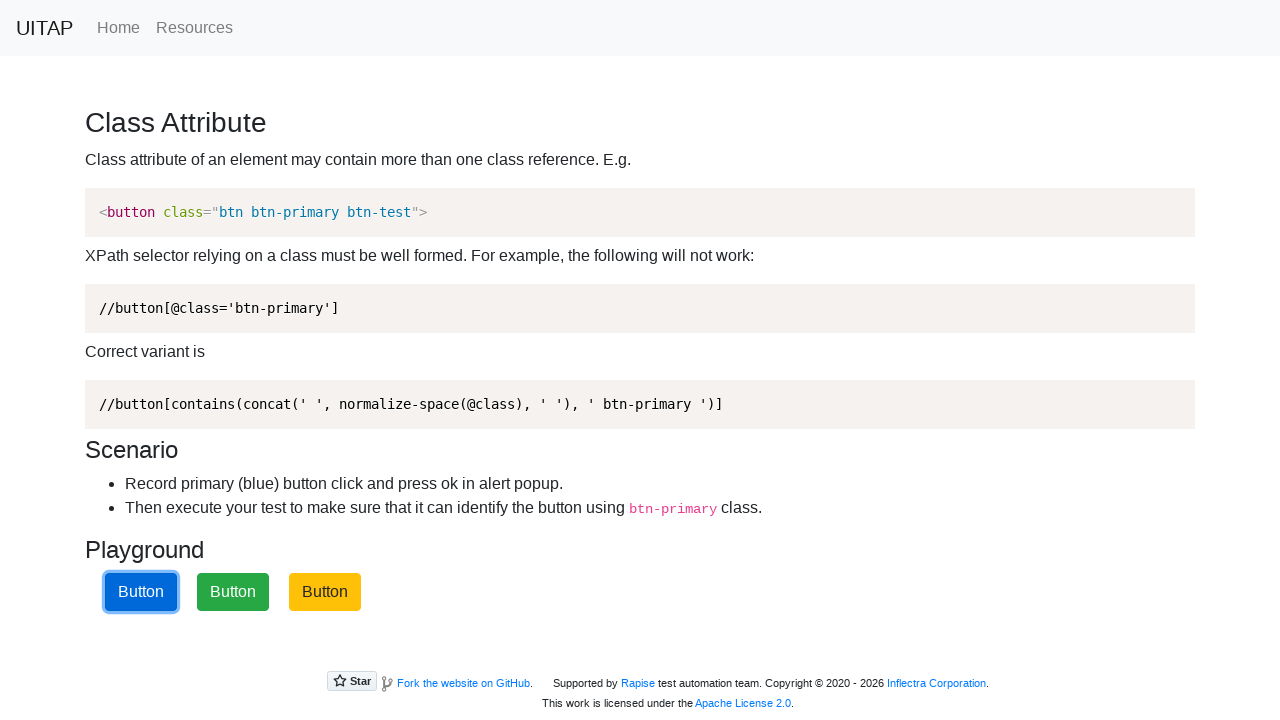

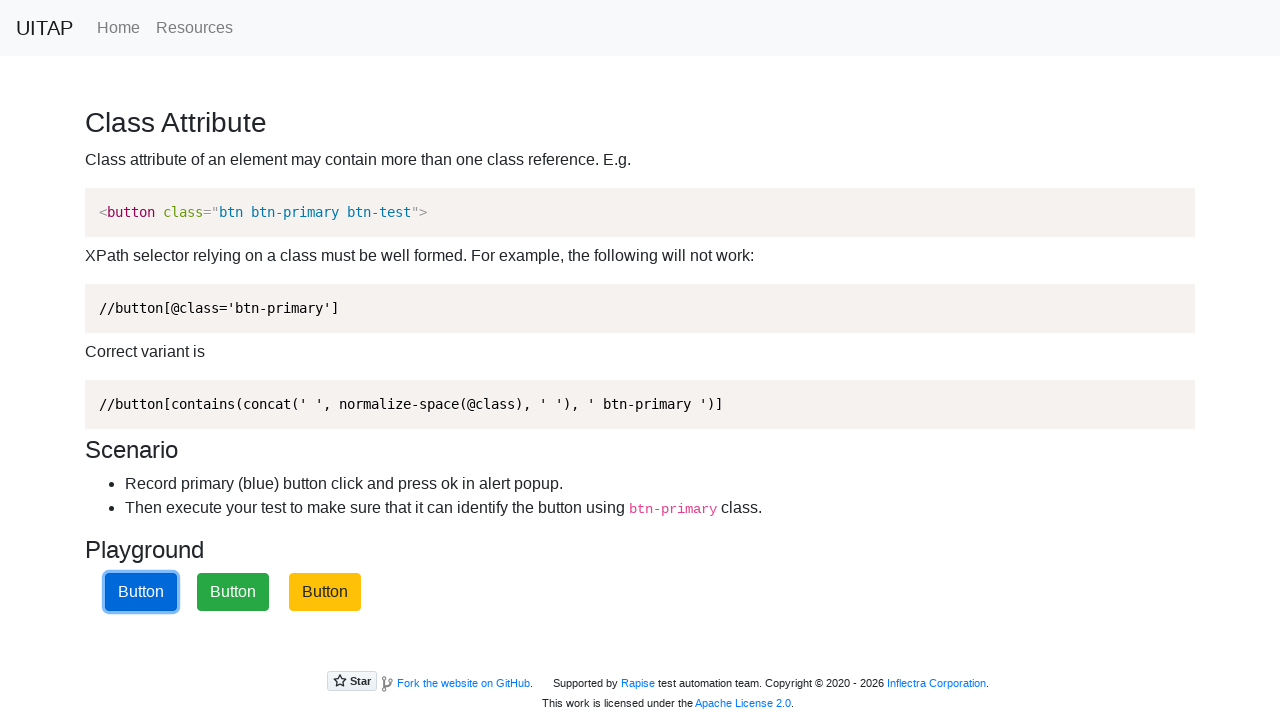